Navigates to the GlobalSQA demo site and scrolls down the page by 500 pixels to reveal more content.

Starting URL: https://www.globalsqa.com/demo-site/

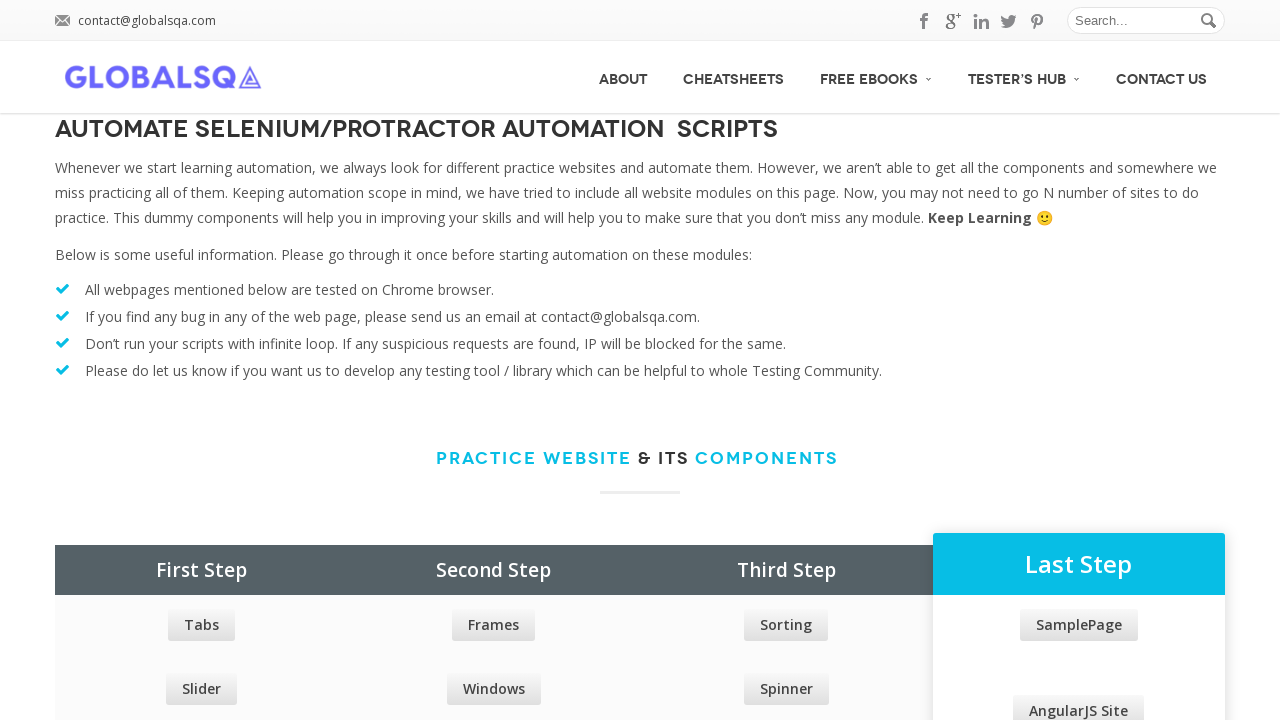

Navigated to GlobalSQA demo site
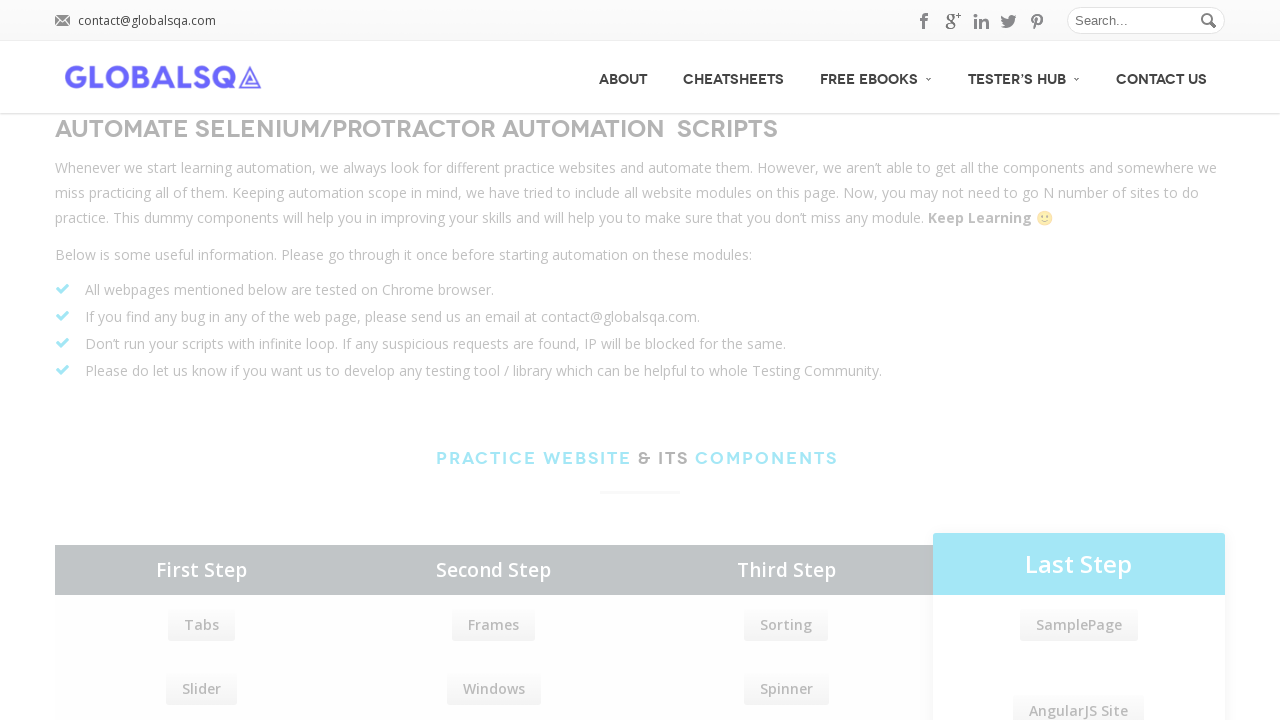

Scrolled down the page by 500 pixels to reveal more content
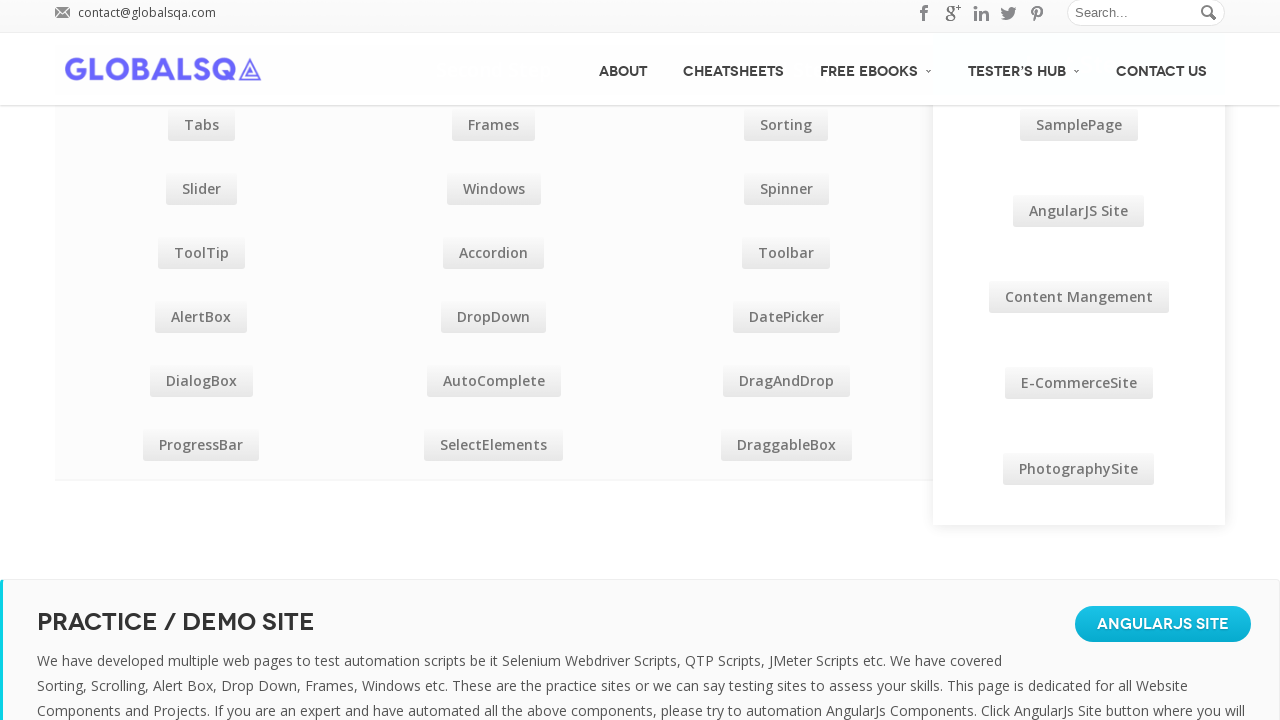

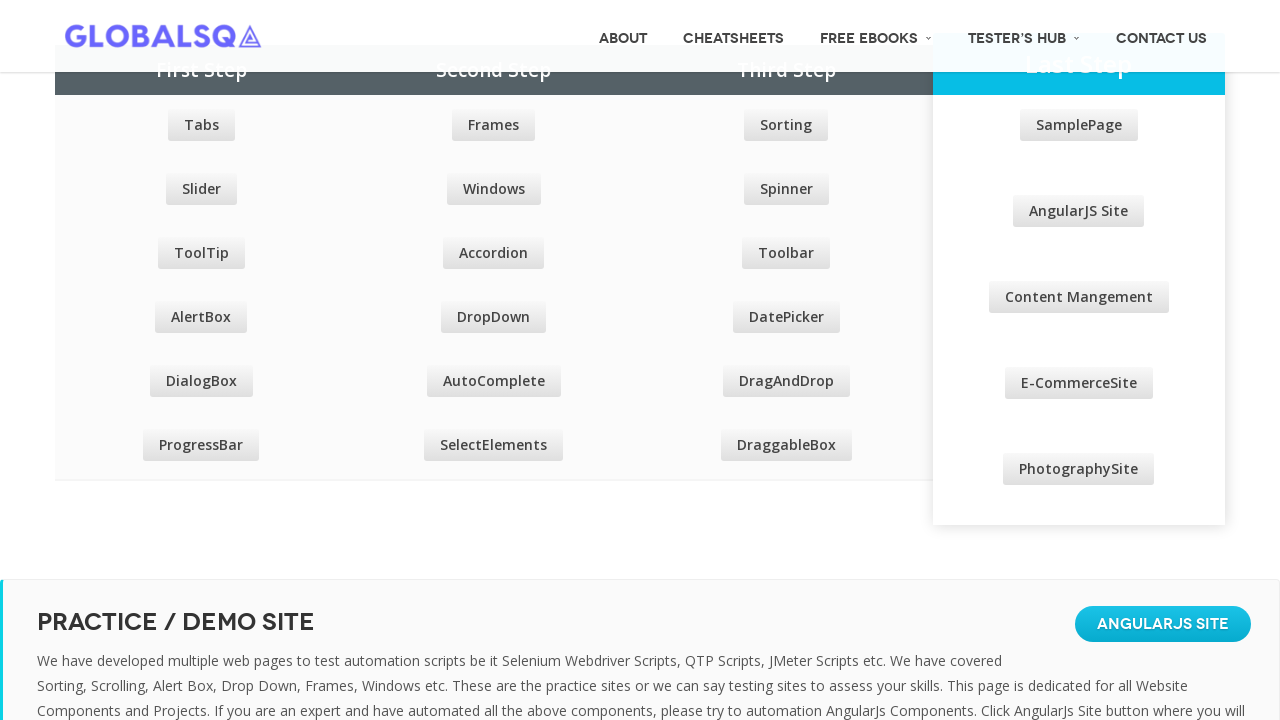